Solves a math problem by extracting two numbers from the page, calculating their sum, and selecting the result from a dropdown menu

Starting URL: http://suninjuly.github.io/selects2.html

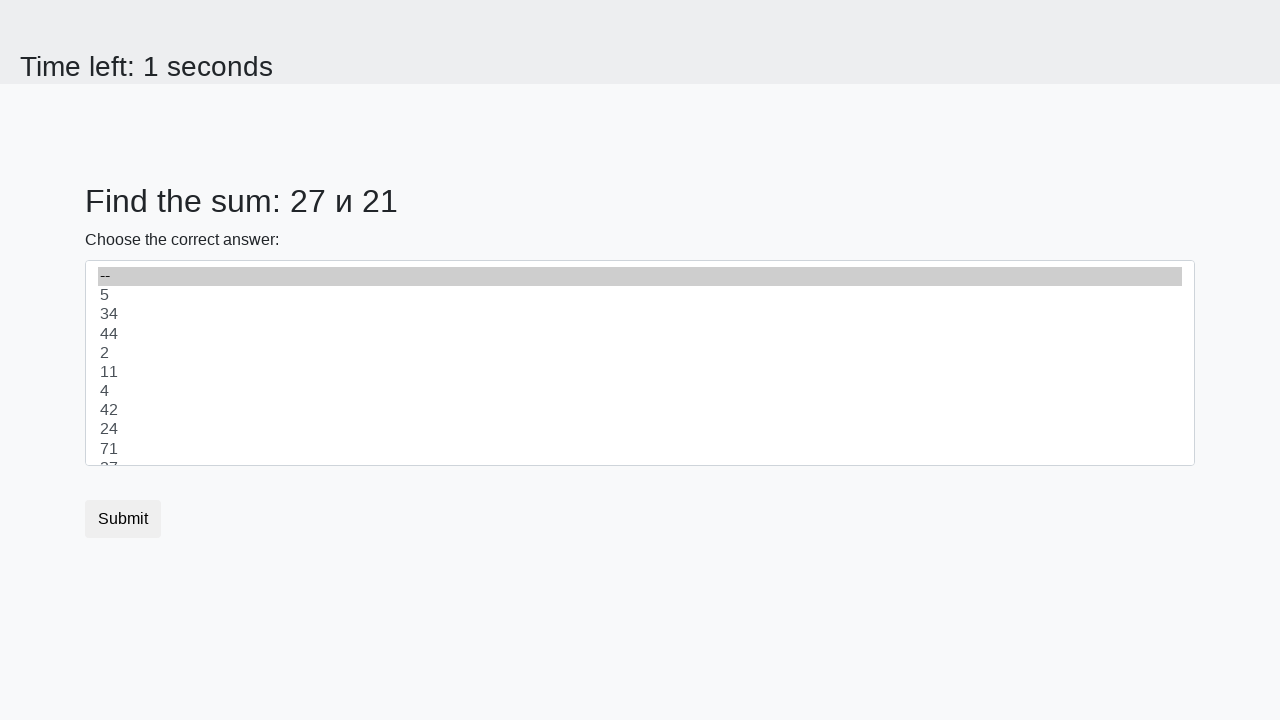

Extracted first number from #num1 element
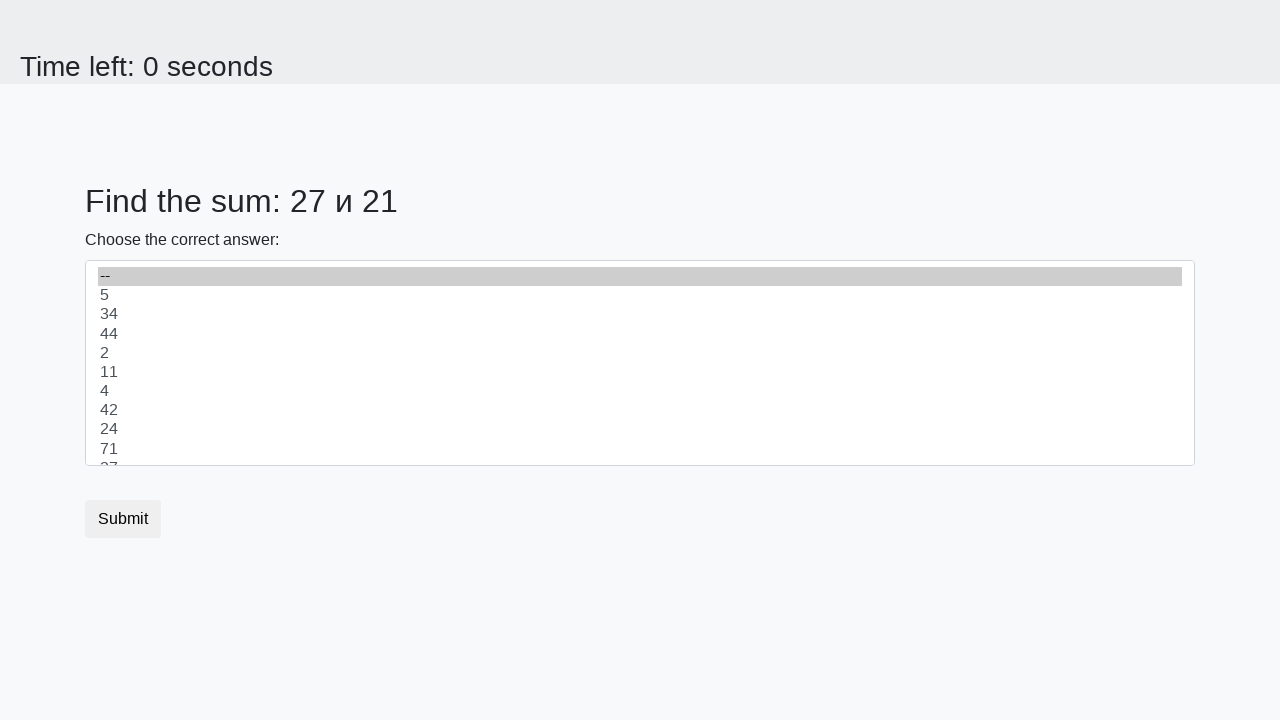

Extracted second number from #num2 element
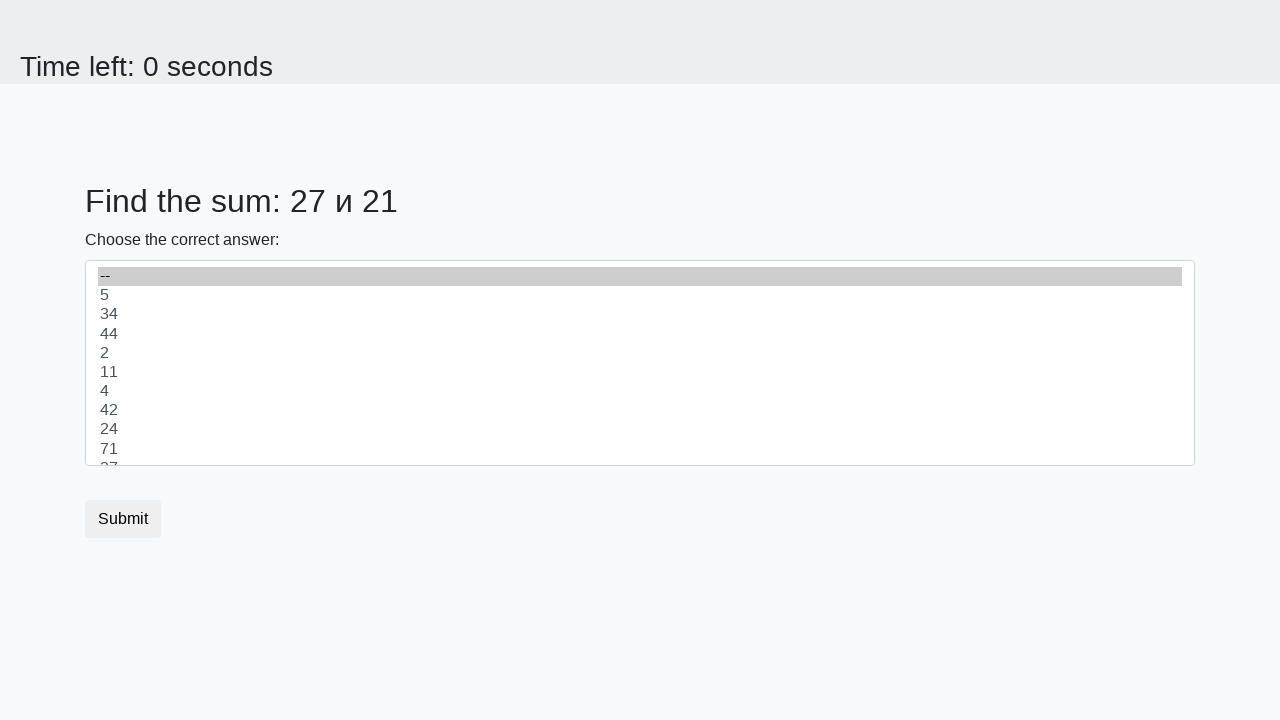

Calculated sum: 27 + 21 = 48
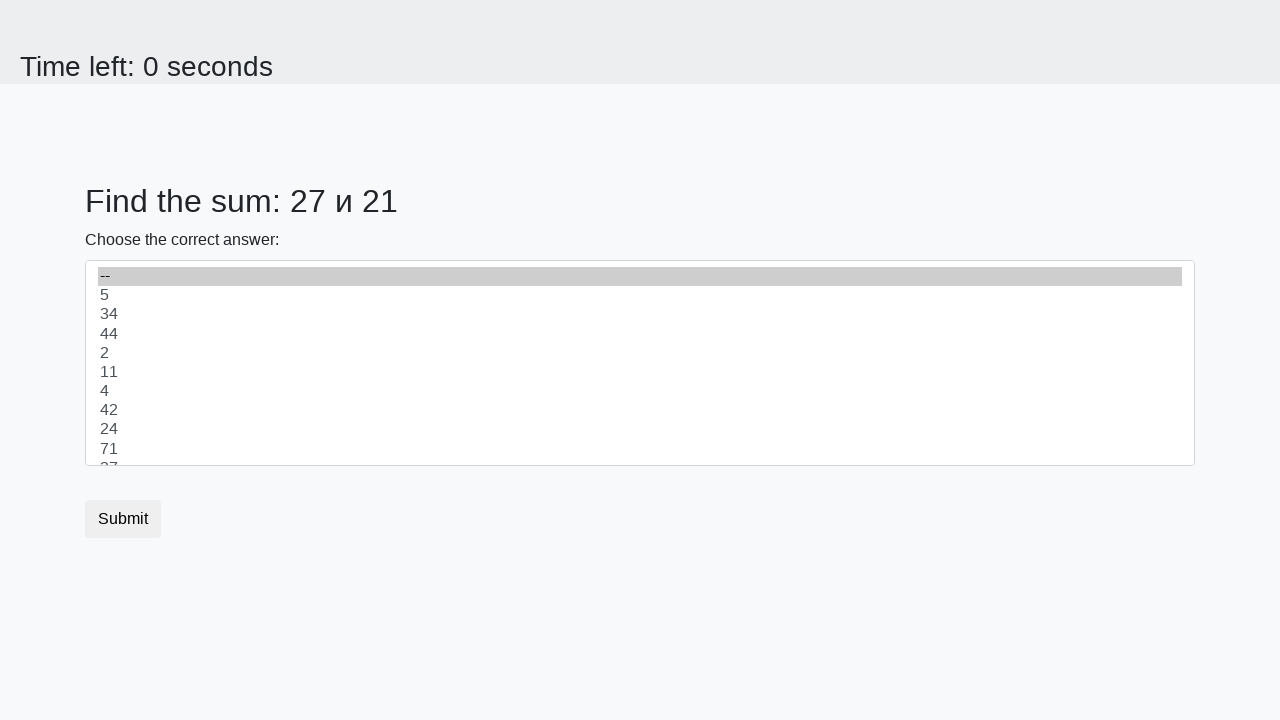

Selected 48 from dropdown menu on select
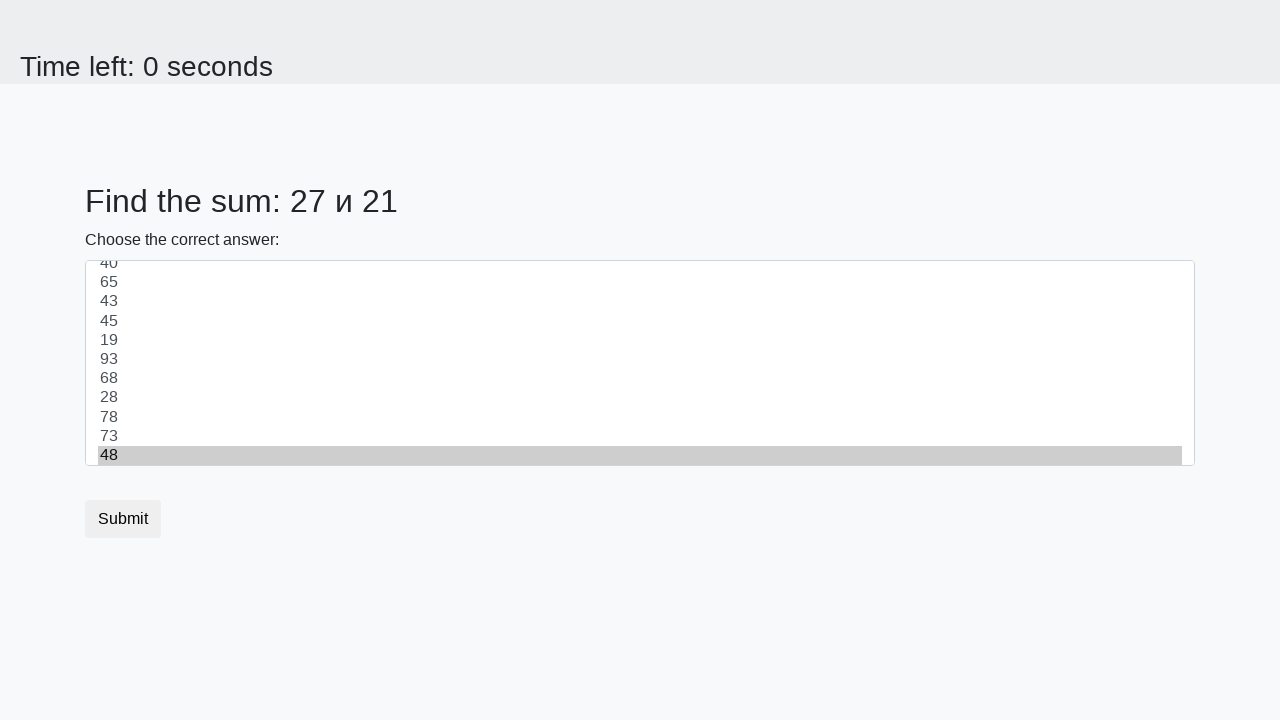

Clicked submit button at (123, 519) on button.btn
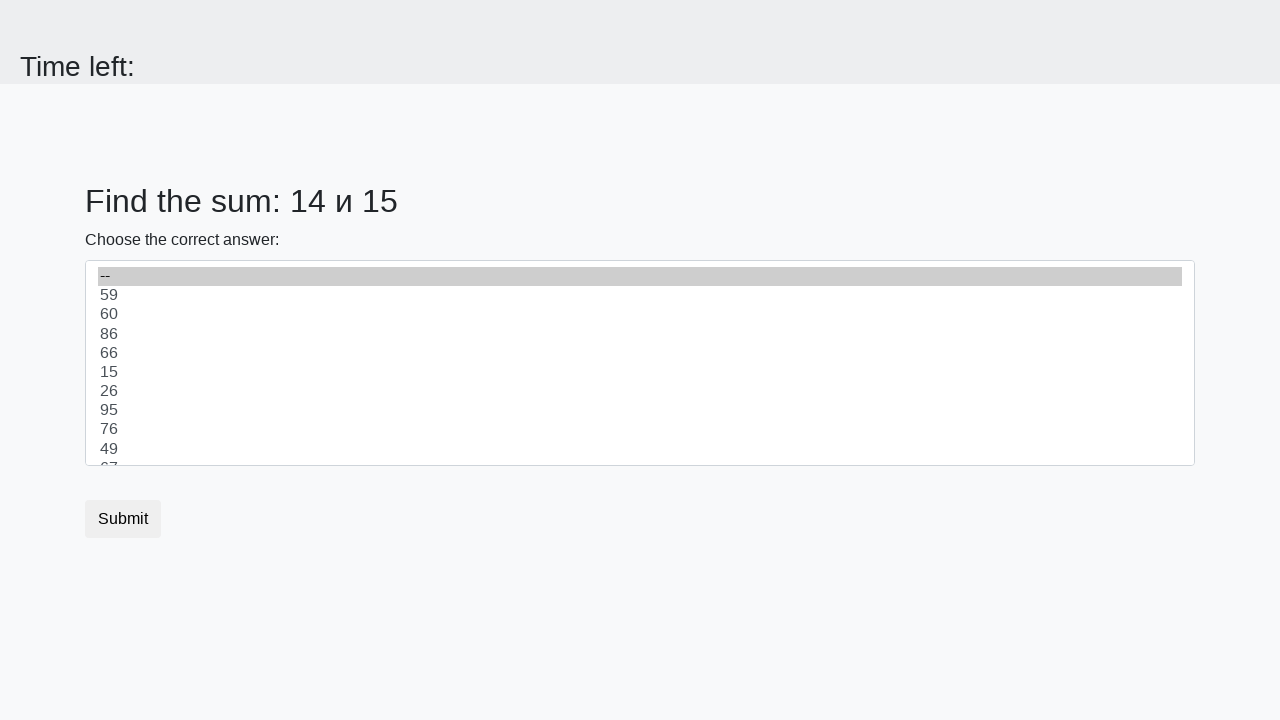

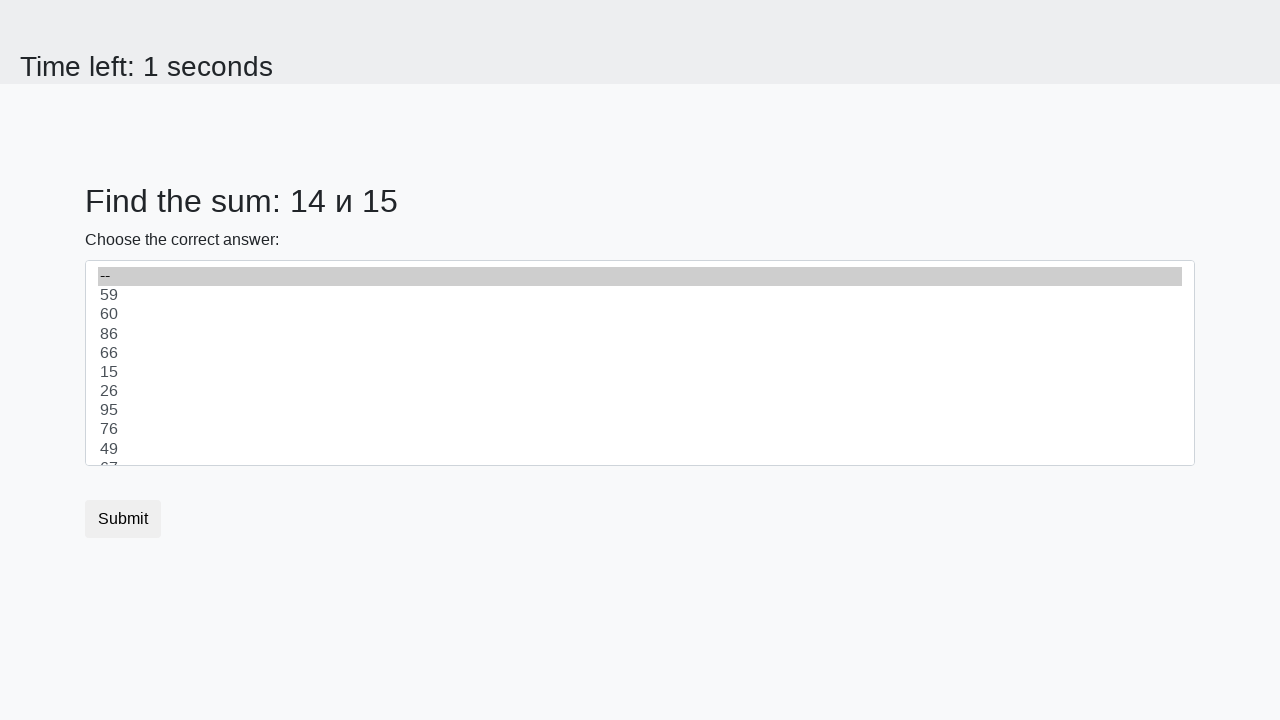